Navigates to xdclass.net website and clicks on the "工具" (Tools) link in the navigation

Starting URL: https://www.xdclass.net

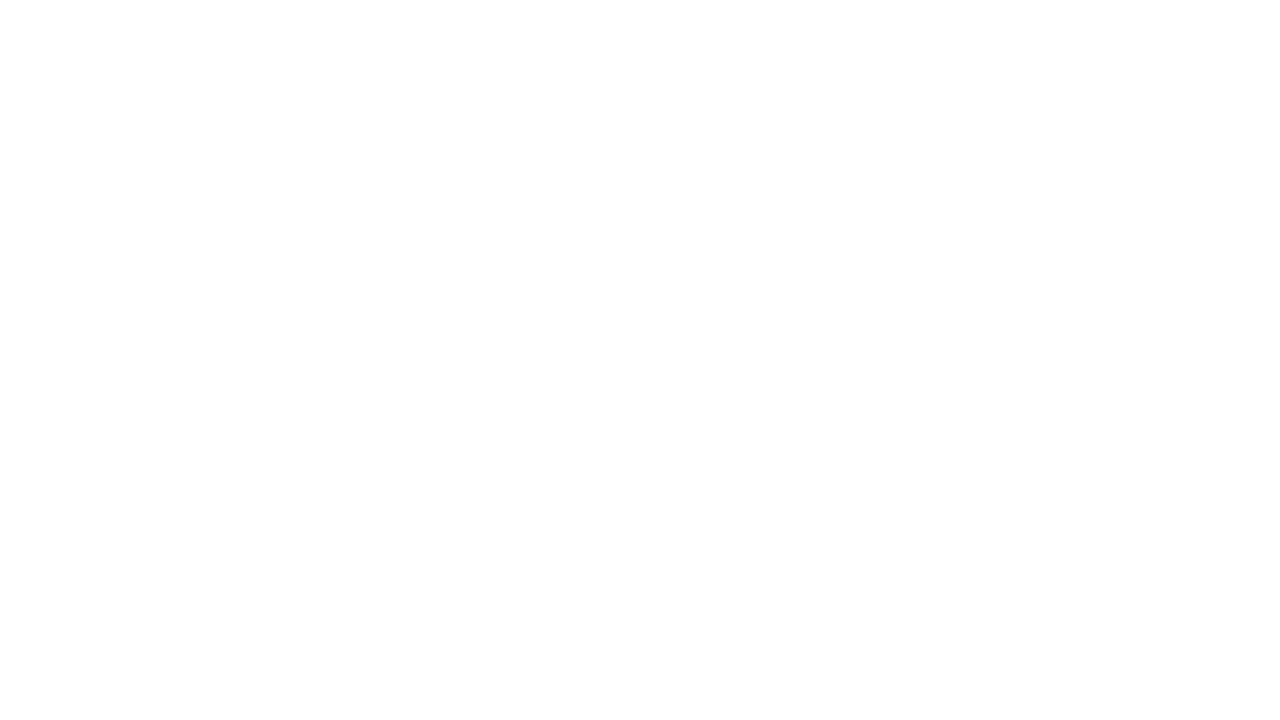

Navigated to https://www.xdclass.net
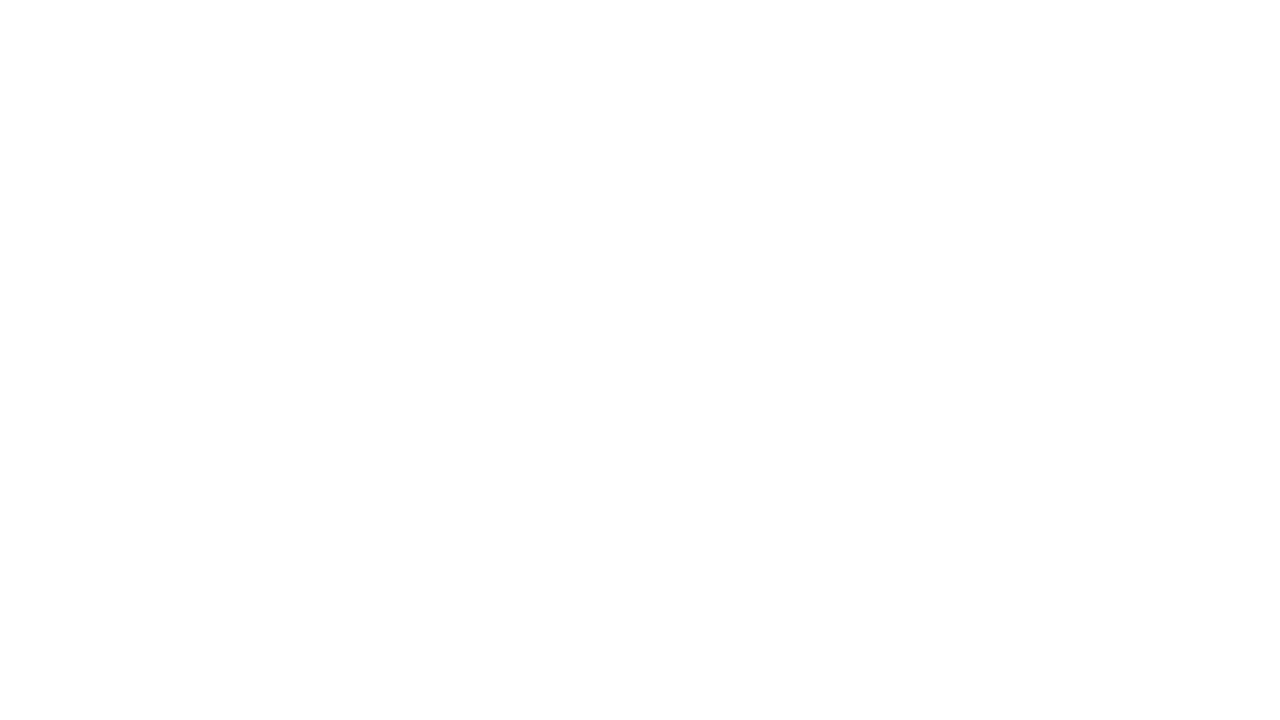

Clicked on the '工具' (Tools) link in the navigation at (459, 103) on a:text('工具')
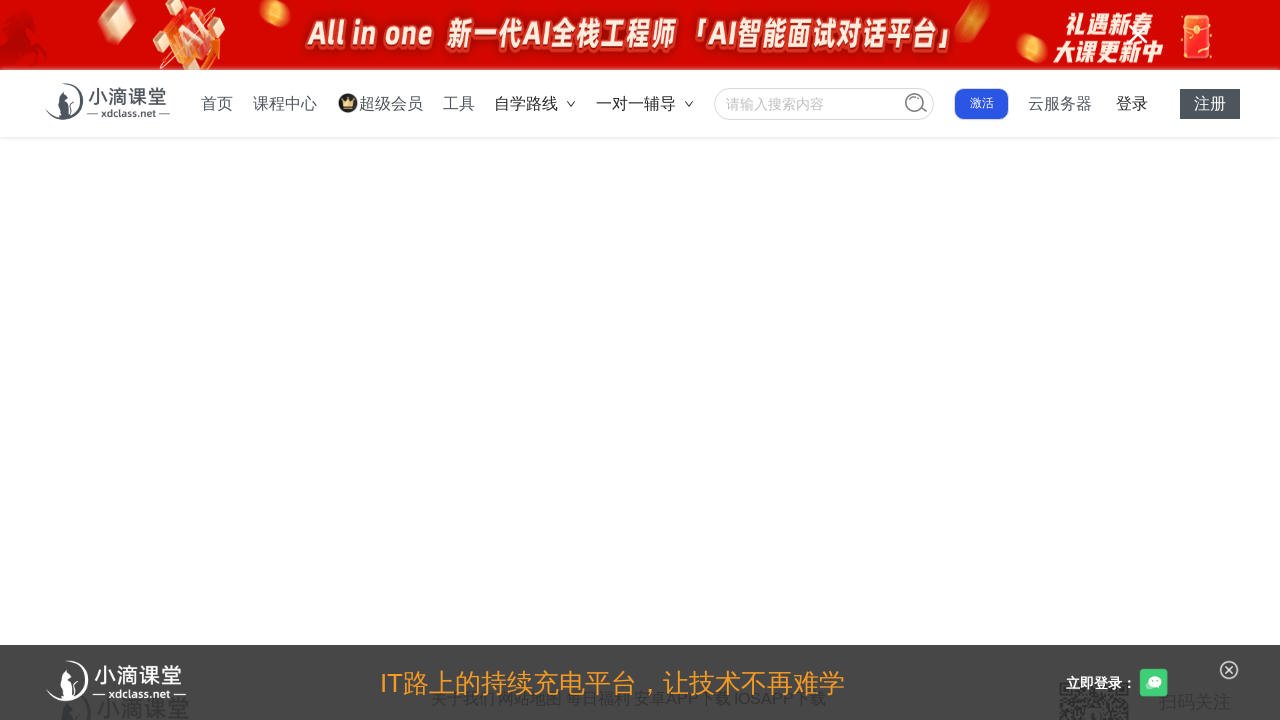

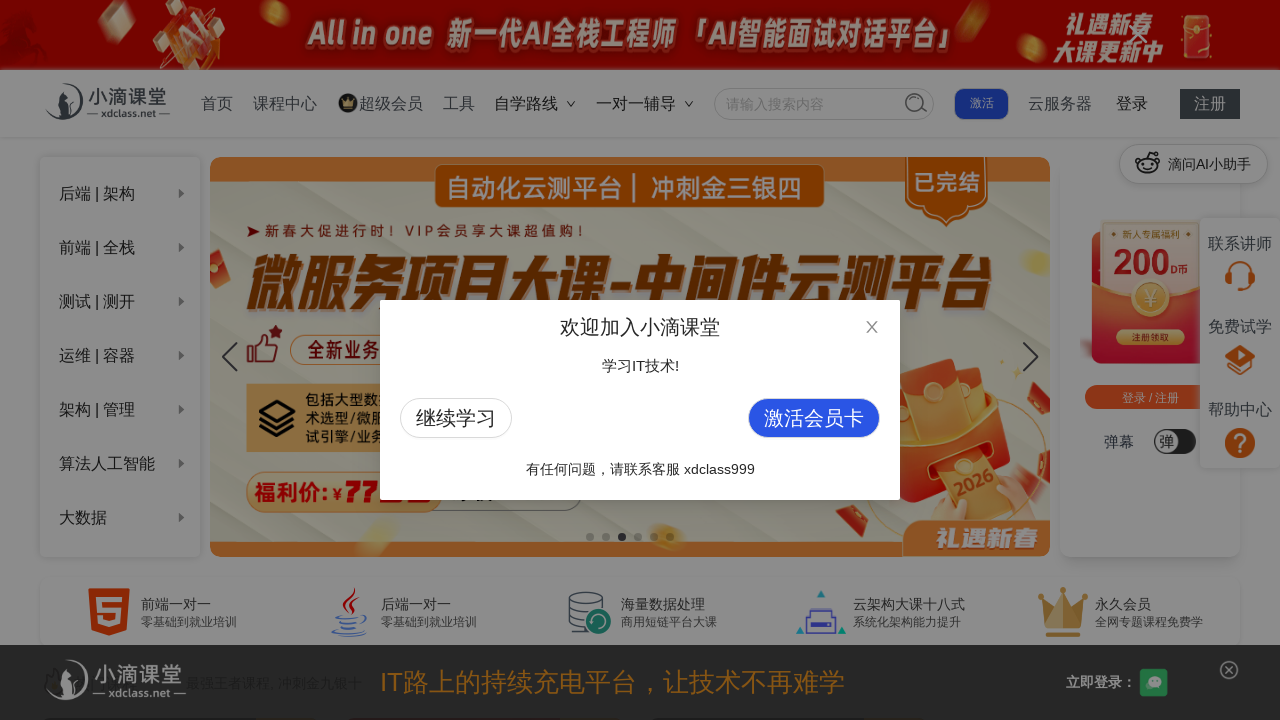